Tests a slow calculator web application by performing an addition operation (2+3) and verifying the result equals 5 after waiting for the calculation to complete.

Starting URL: https://bonigarcia.dev/selenium-webdriver-java/slow-calculator.html

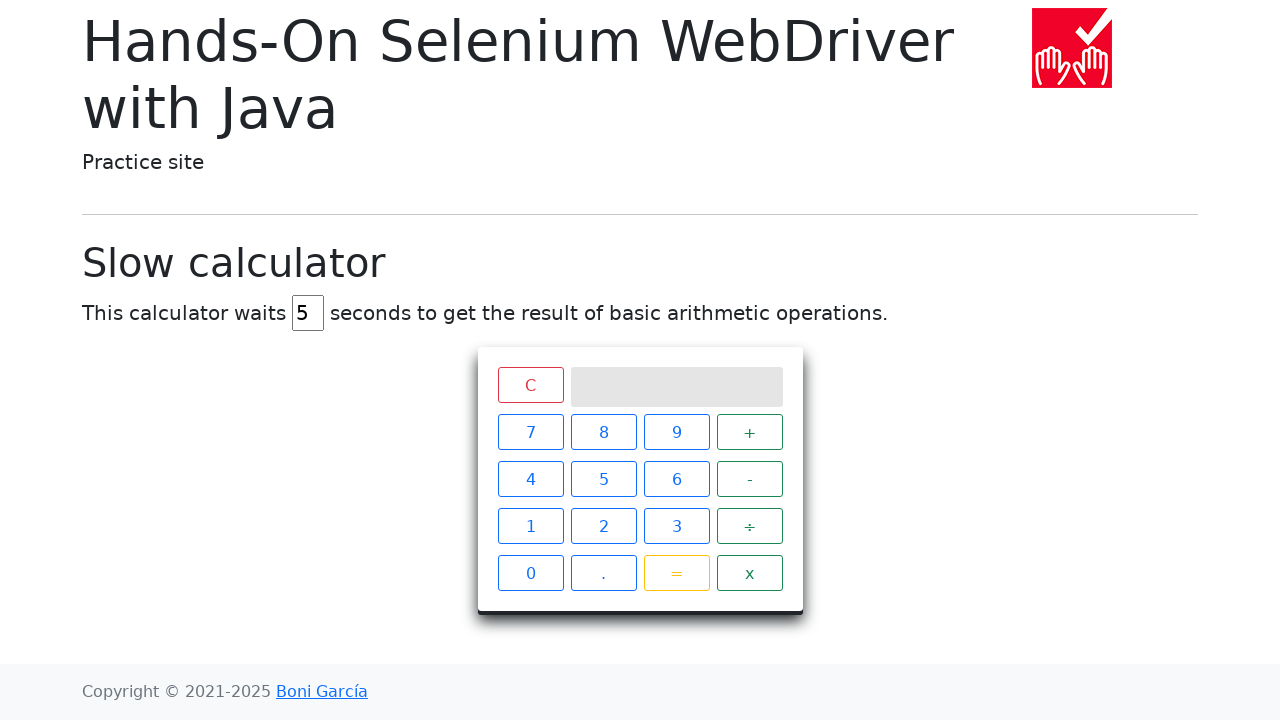

Clicked on number 2 at (604, 526) on xpath=//span[text()='2']
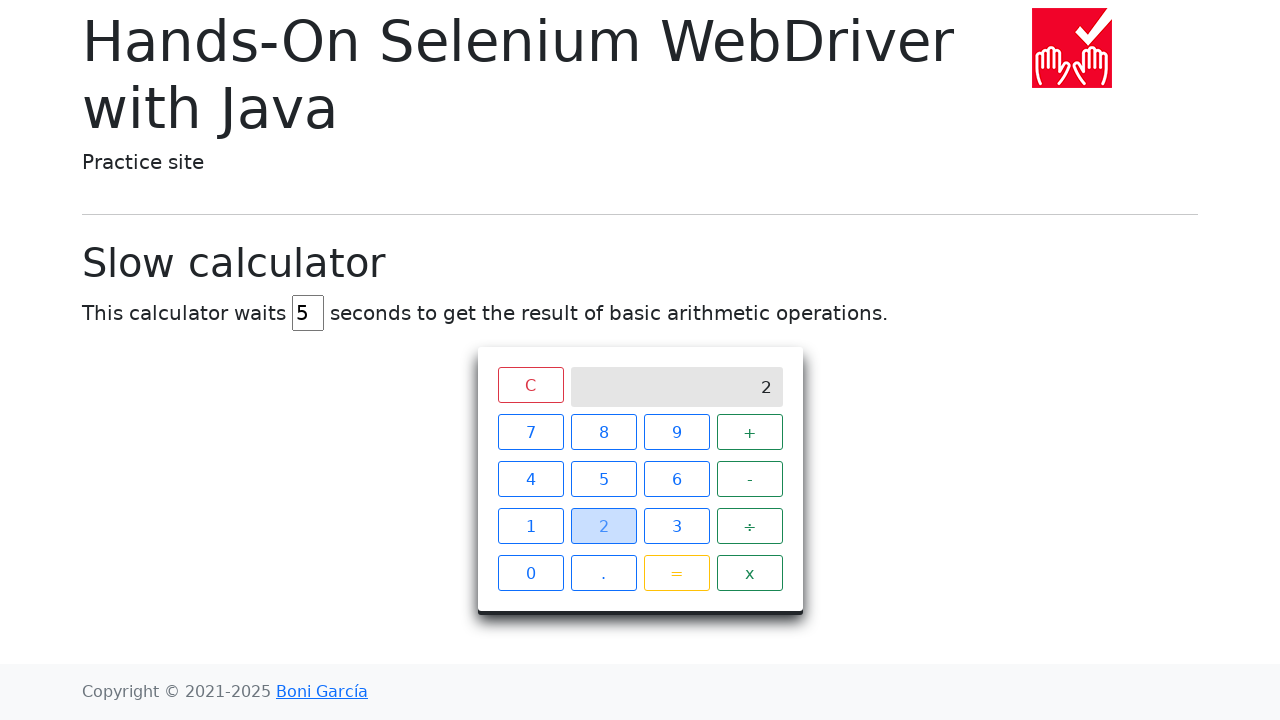

Clicked on plus operator at (750, 432) on xpath=//span[text()='+']
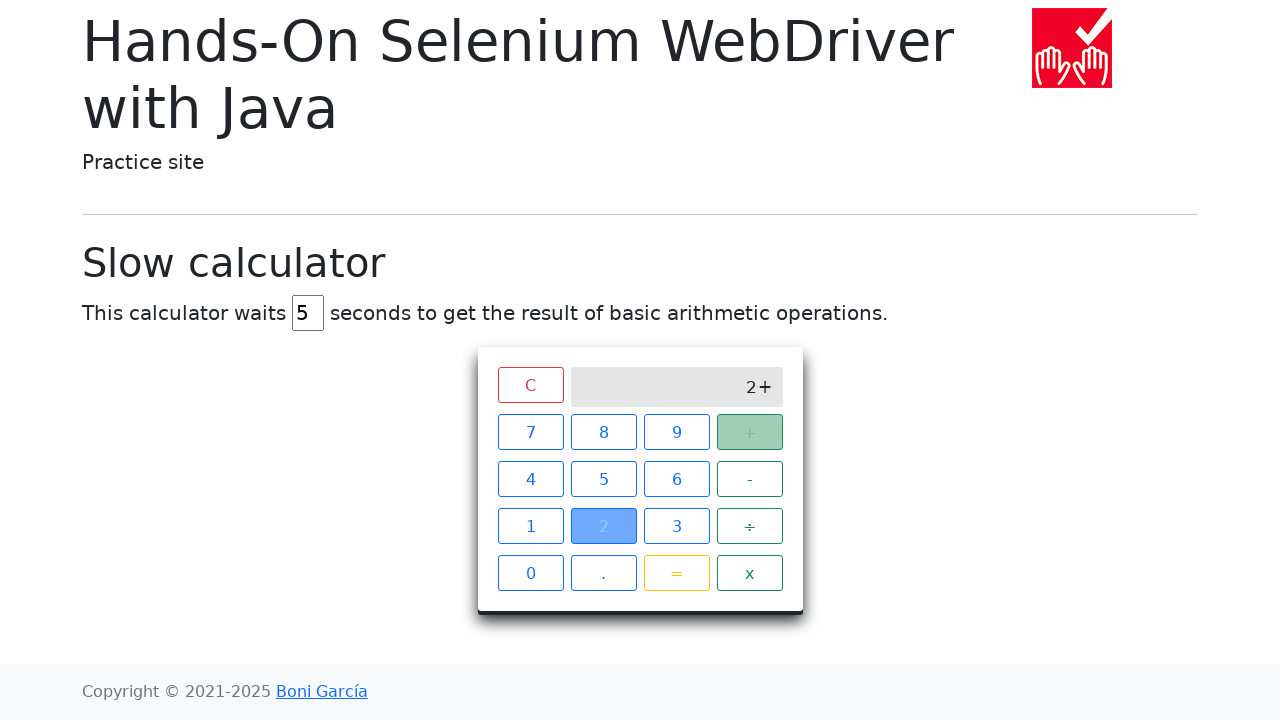

Clicked on number 3 at (676, 526) on xpath=//span[text()='3']
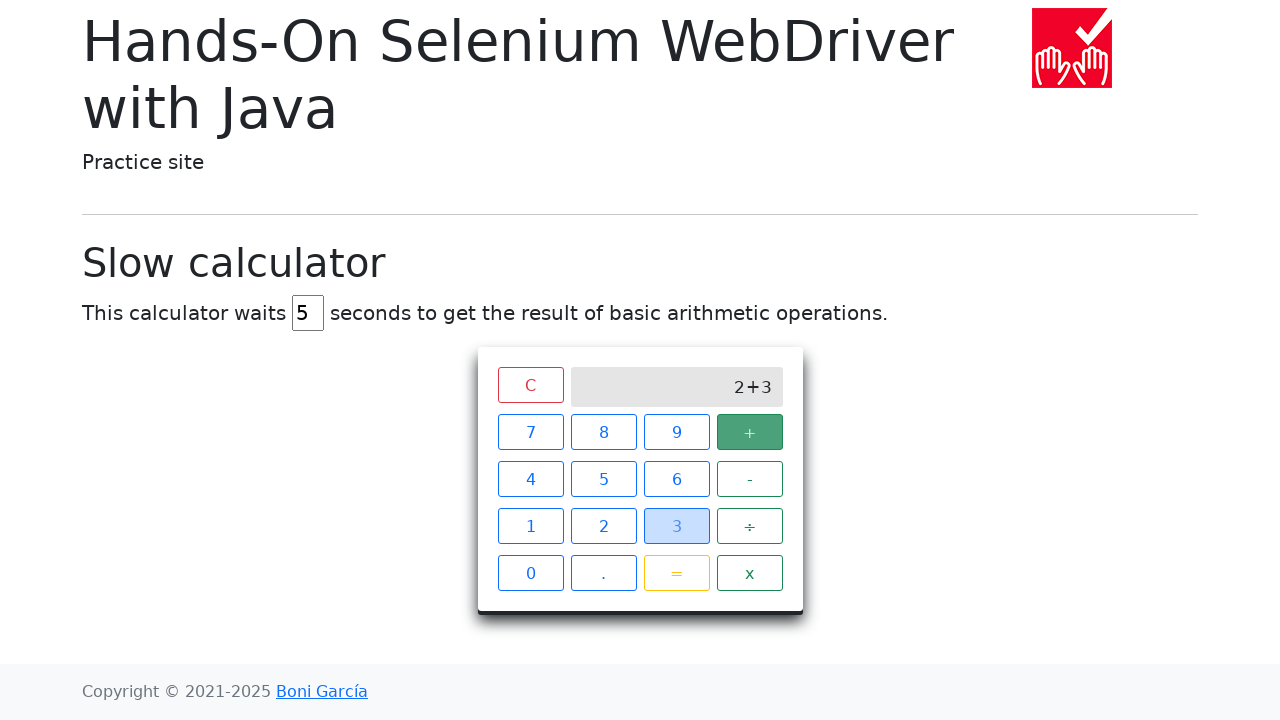

Clicked on equals button to perform calculation at (676, 573) on xpath=//span[text()='=']
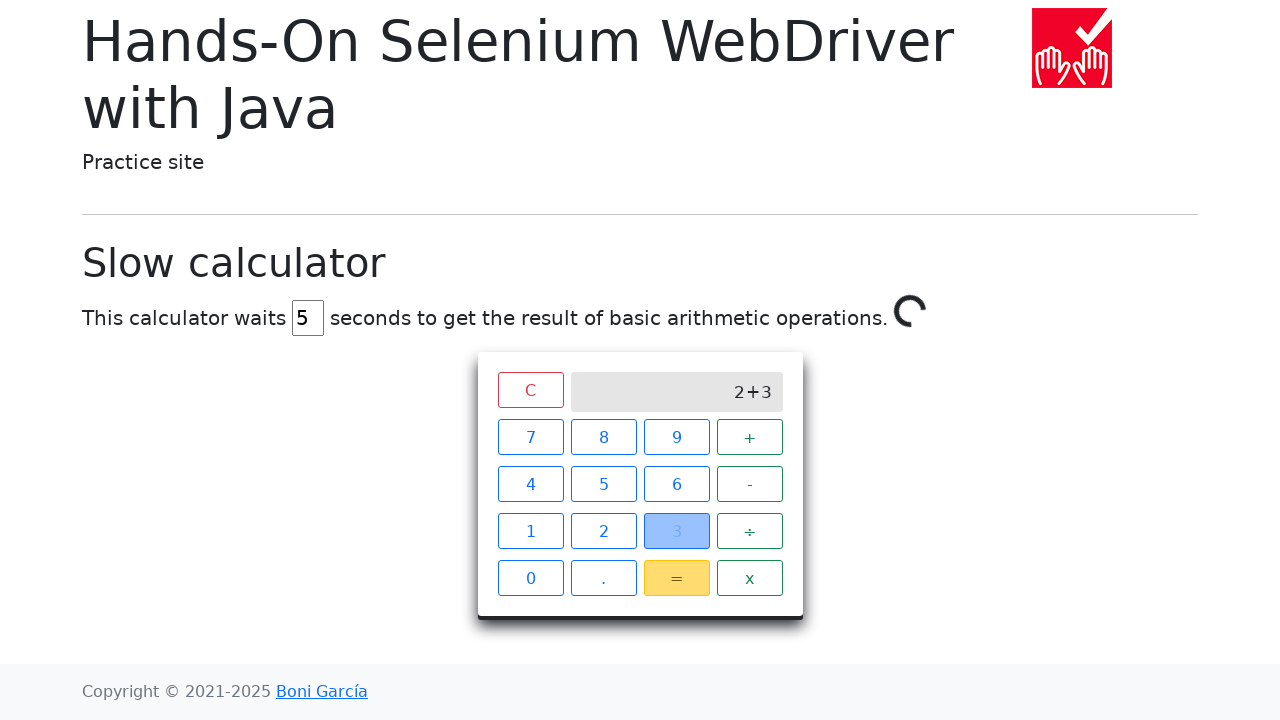

Waited for spinner to disappear - calculation completed
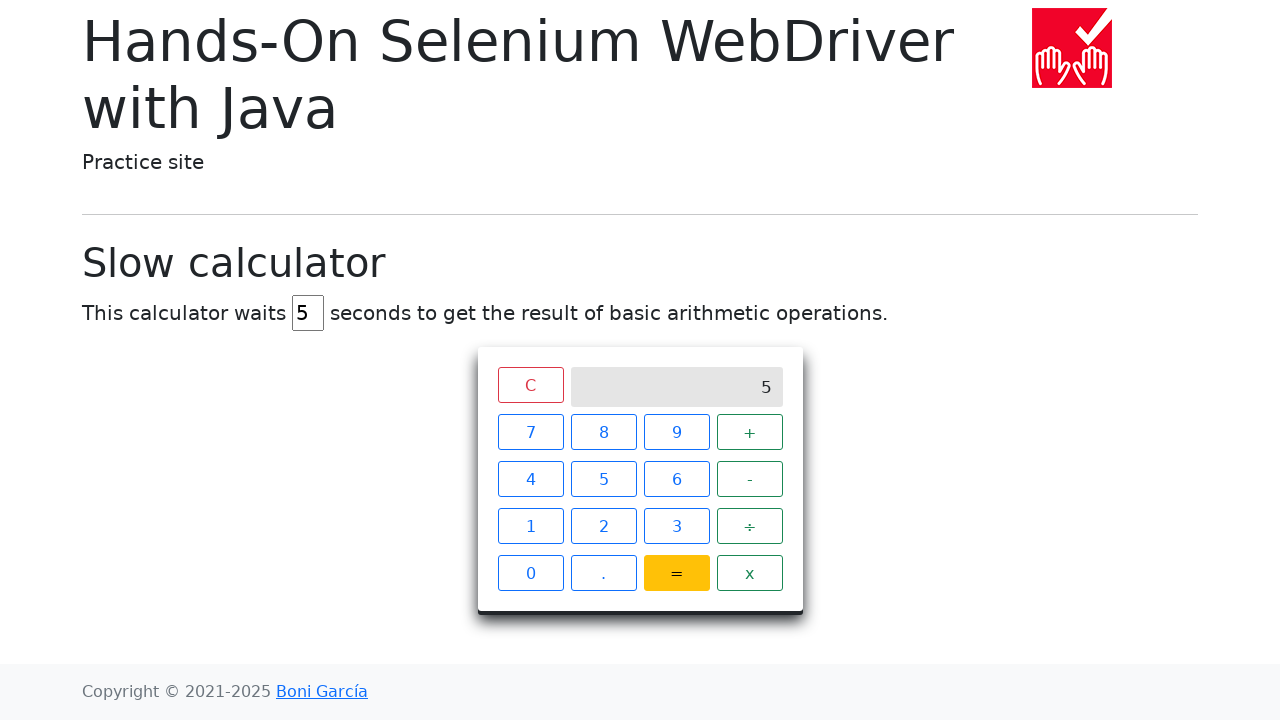

Verified calculator result equals 5
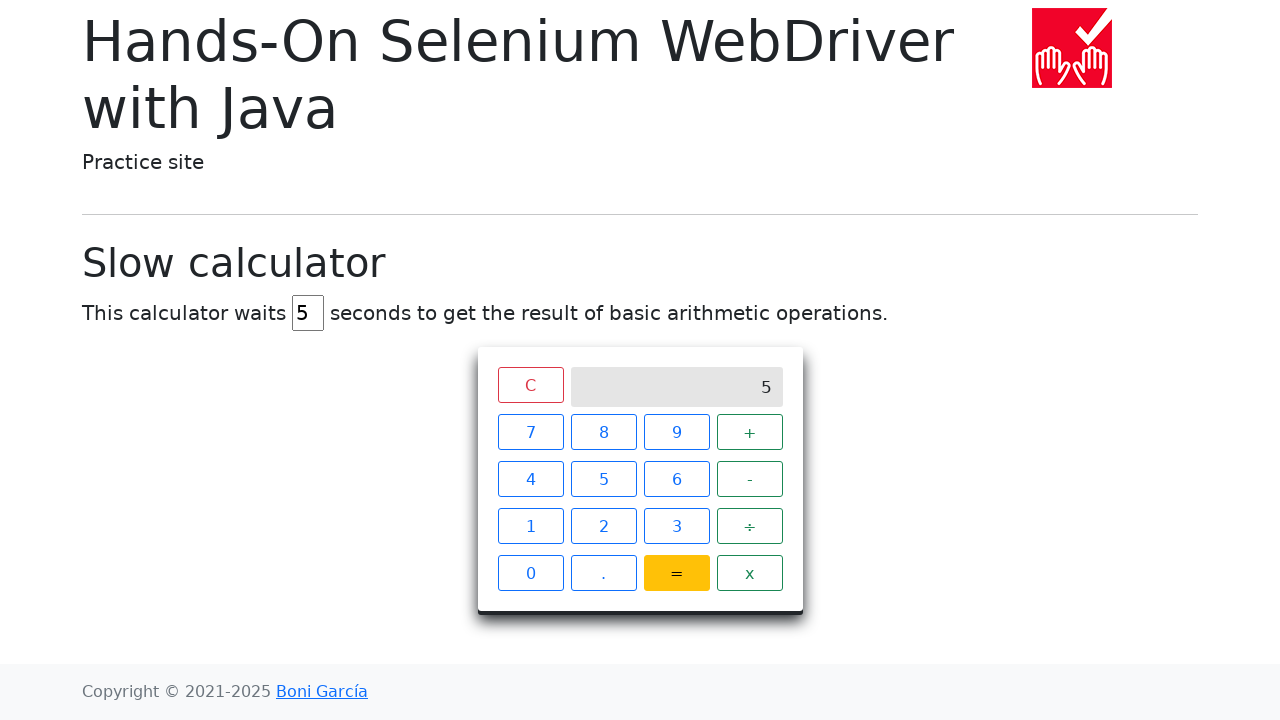

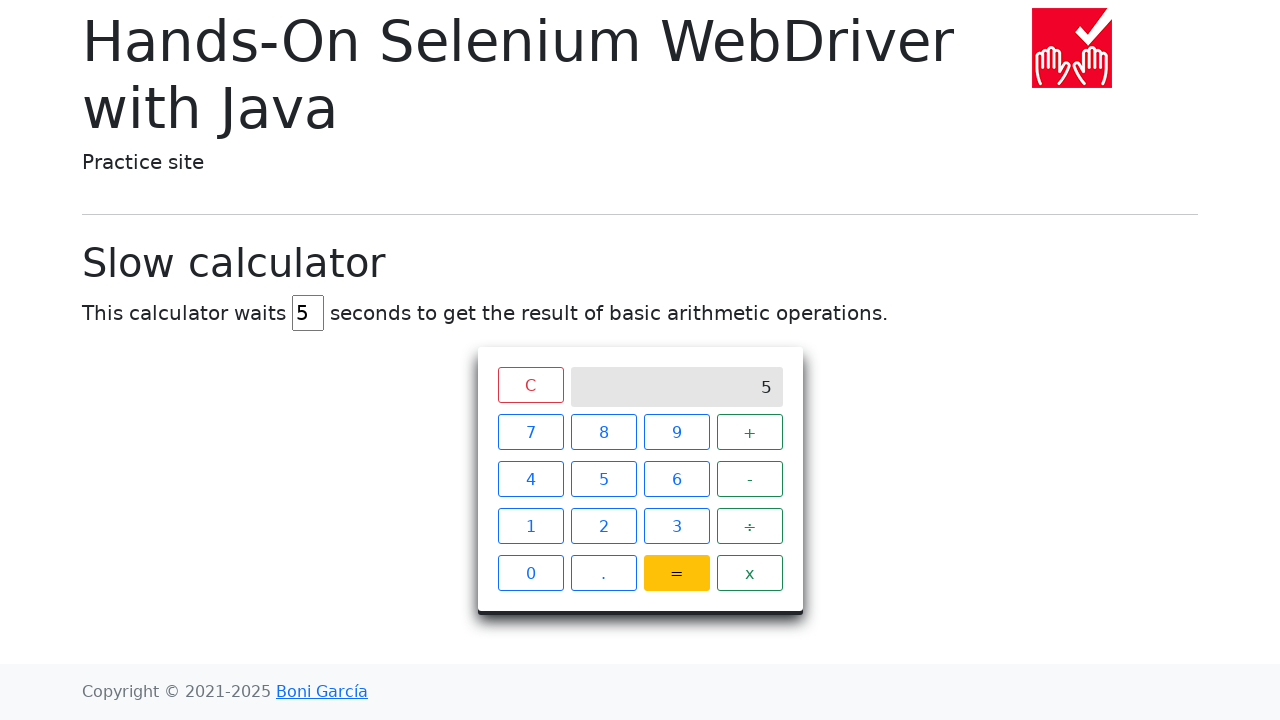